Tests radio button functionality by verifying initial state and selecting the Male radio option

Starting URL: https://demo.automationtesting.in/Register.html

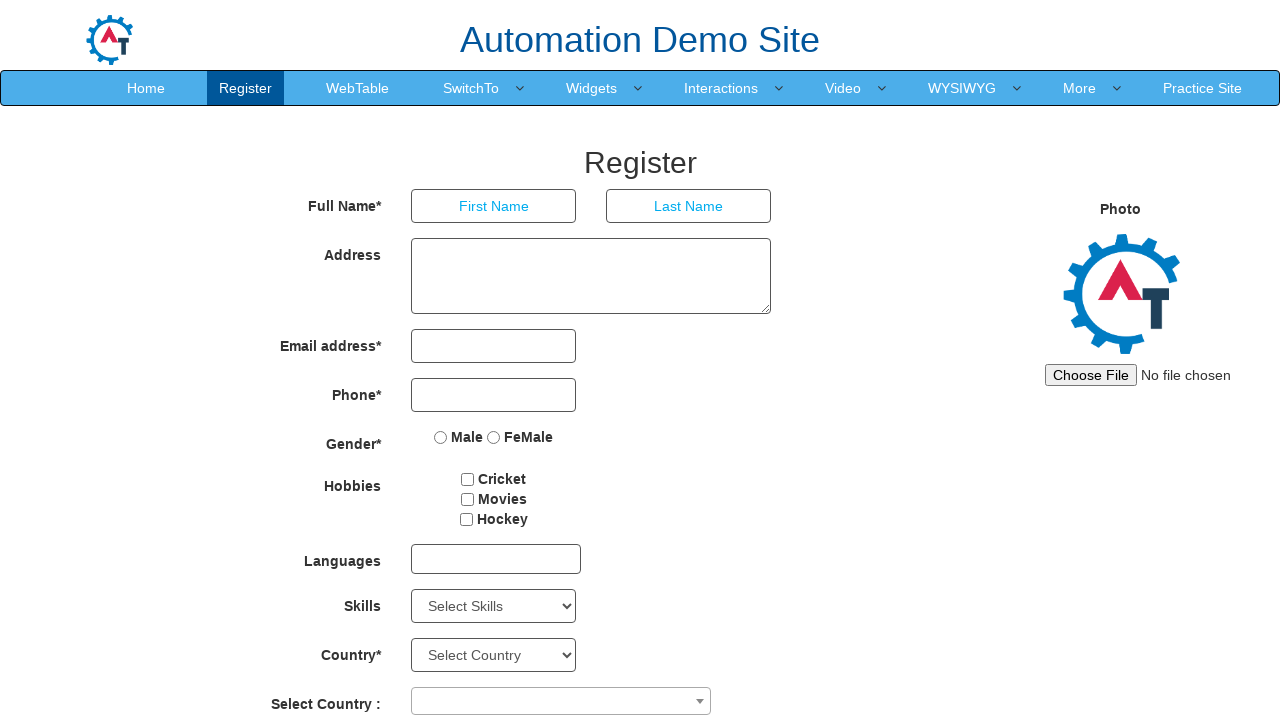

Located the Male radio button element
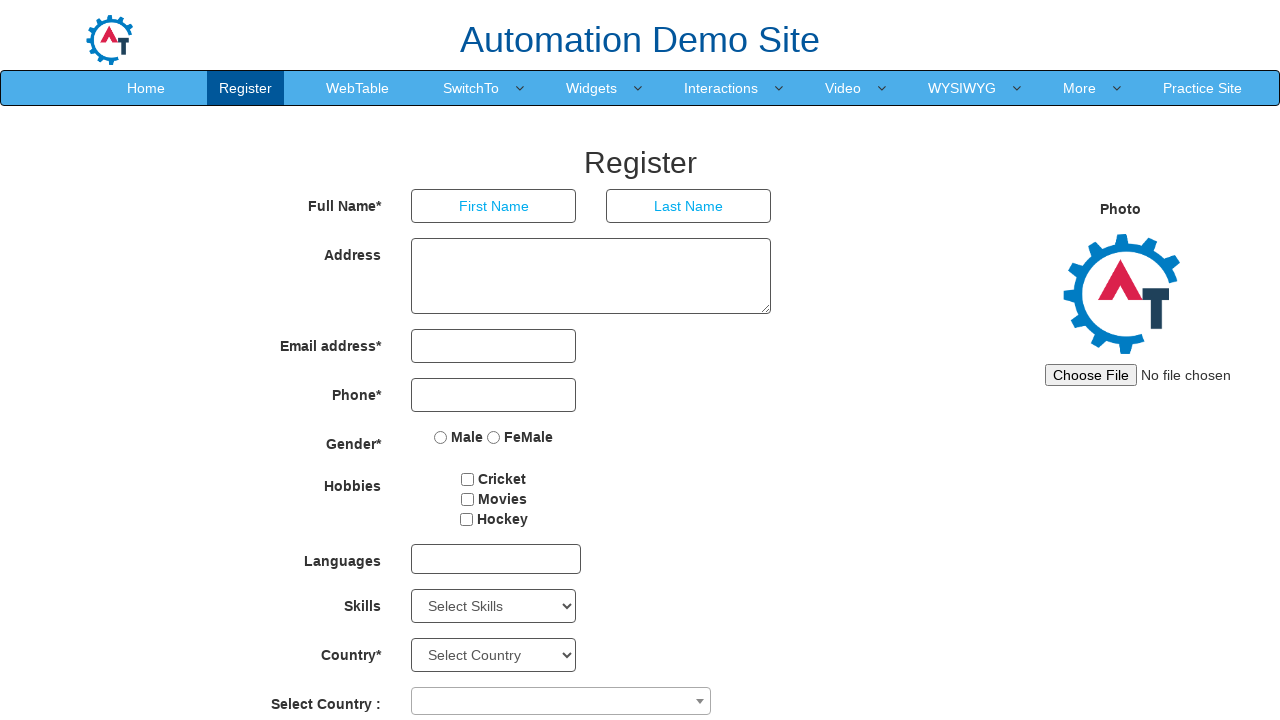

Clicked the Male radio button to select it at (441, 437) on input[value='Male']
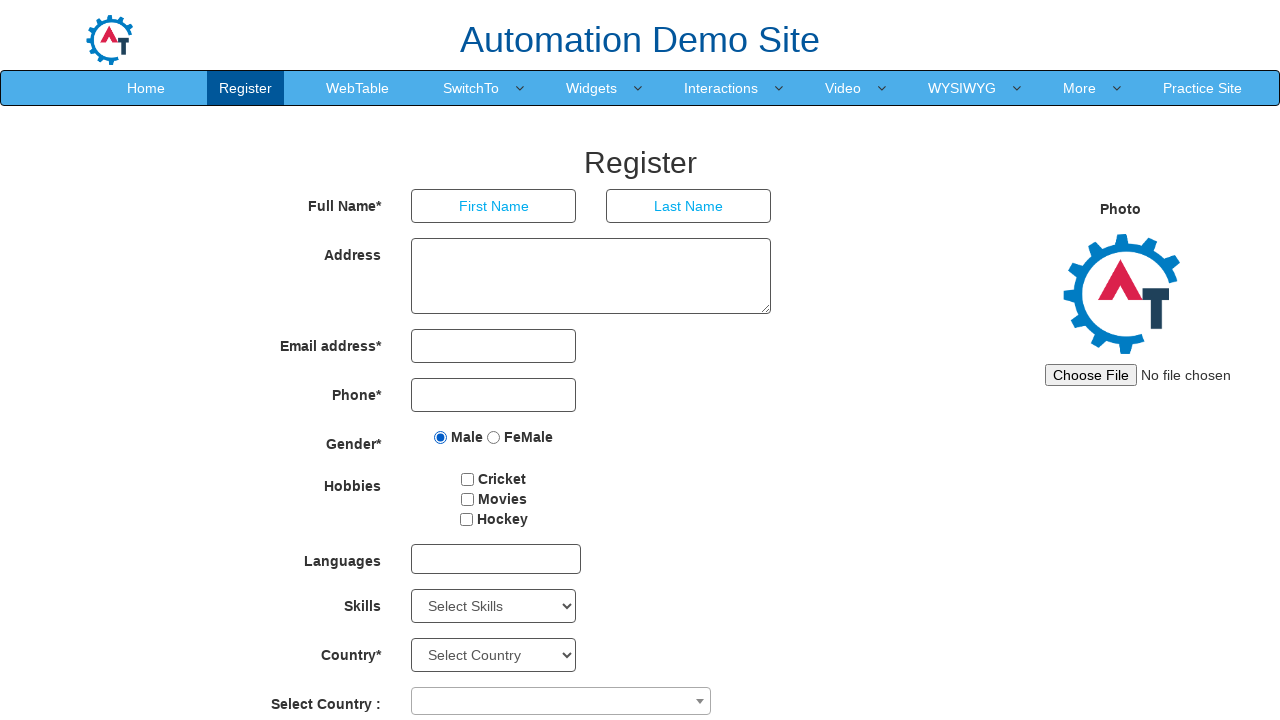

Verified that the Male radio button is checked
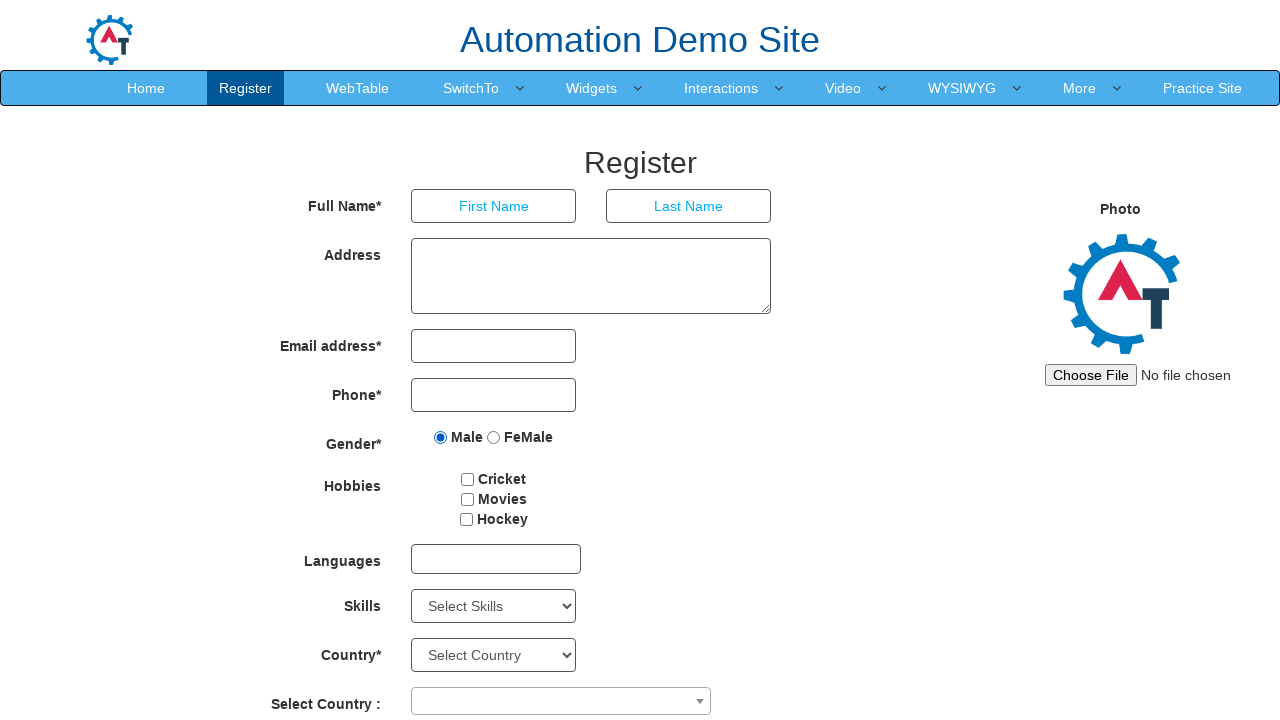

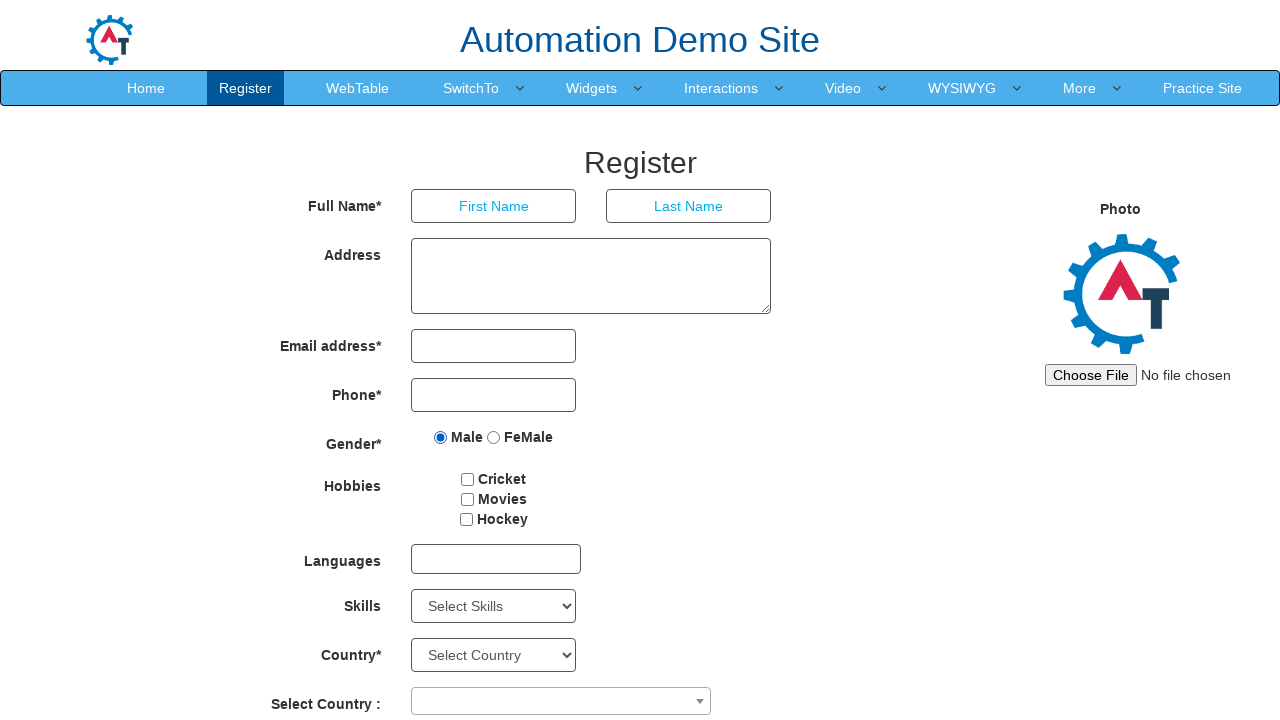